Tests that the login form field row has a height of 40px on the userinyerface game page

Starting URL: https://userinyerface.com/game.html

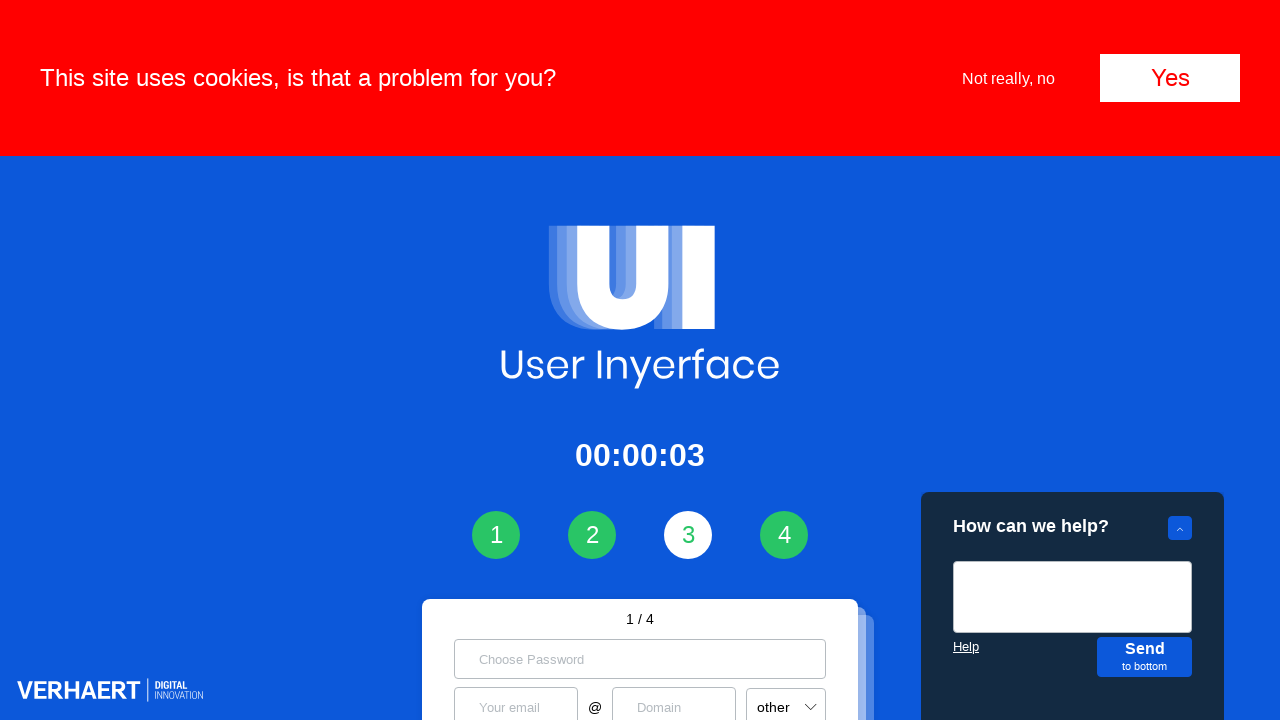

Located login form field row element
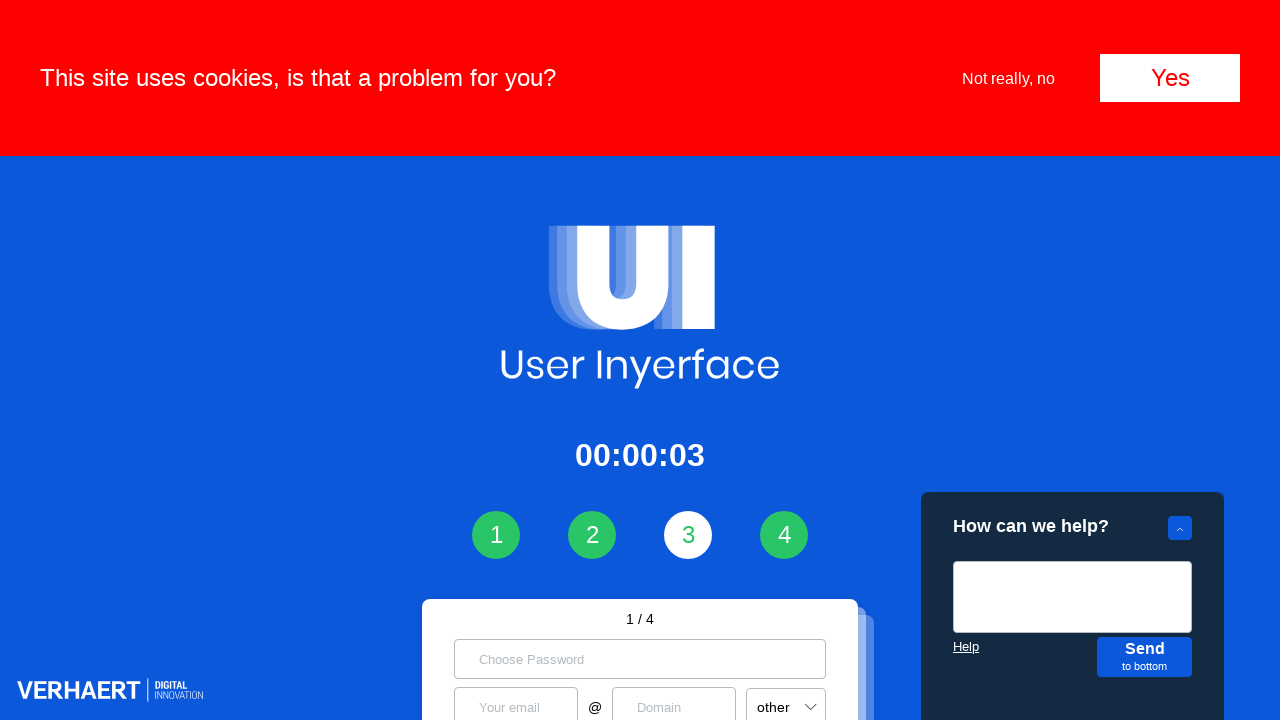

Login form field row is visible
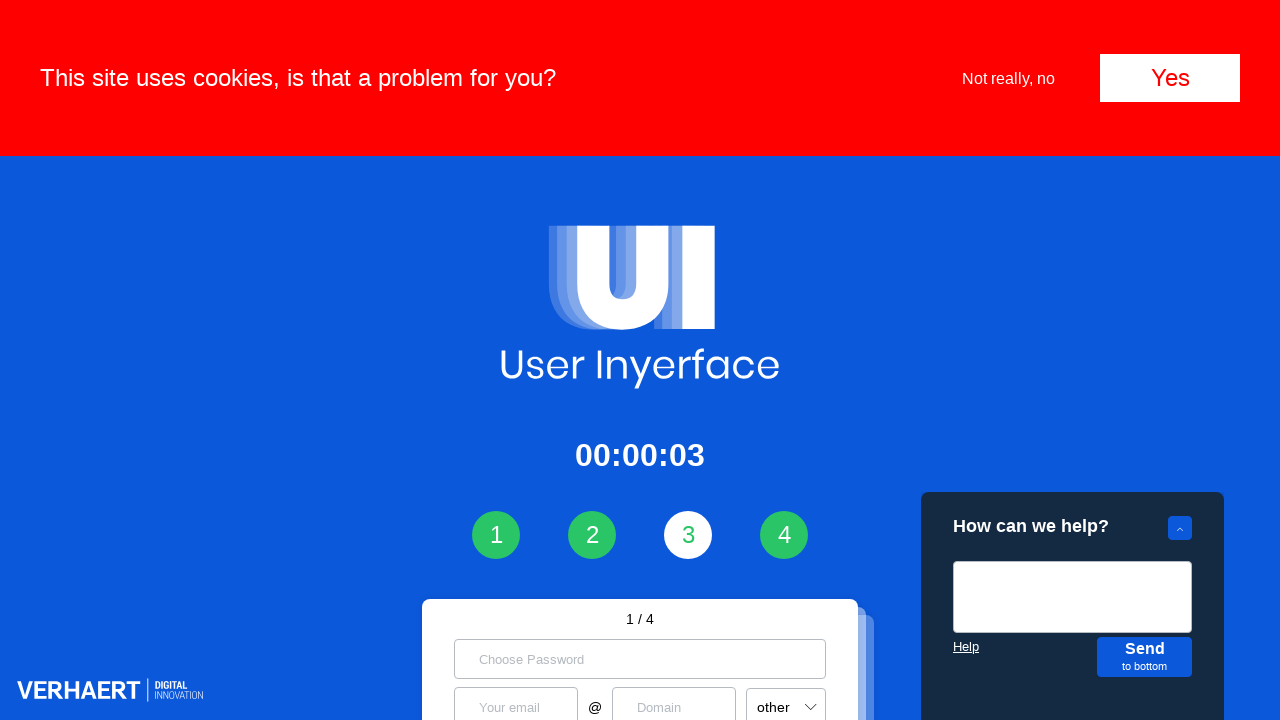

Retrieved bounding box of login form field row
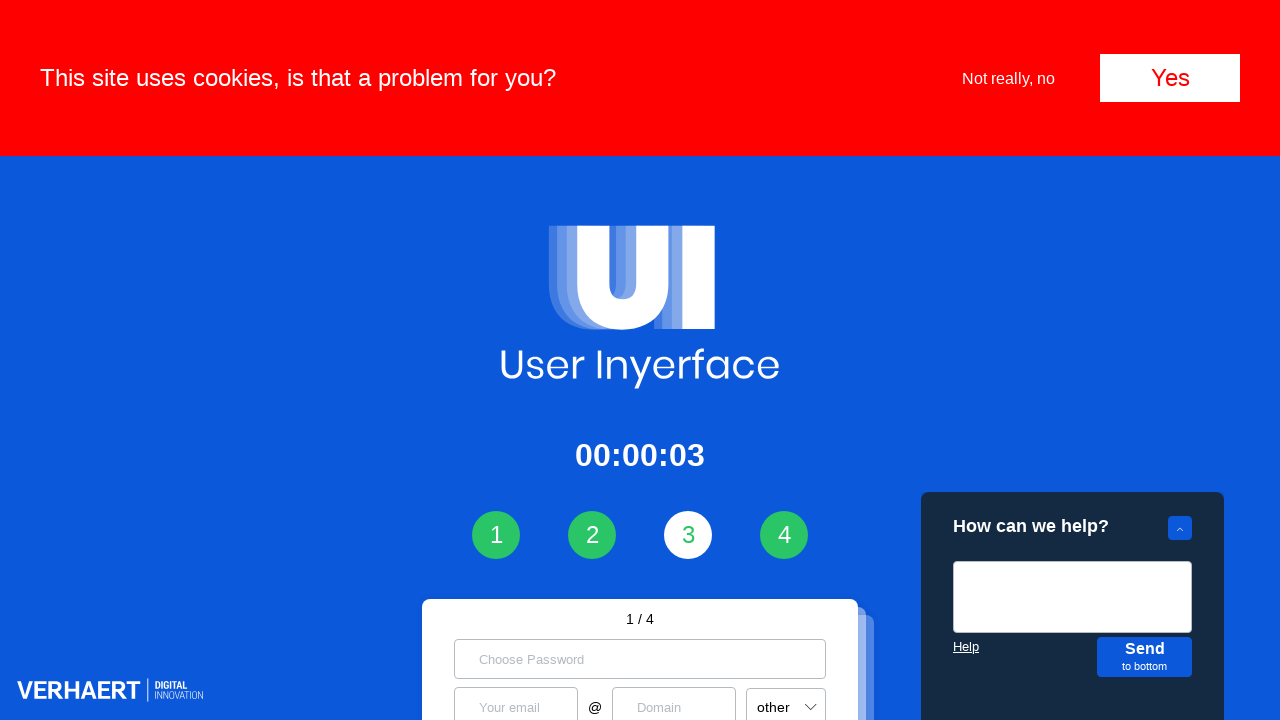

Verified element has dimensions (bounding box is not None)
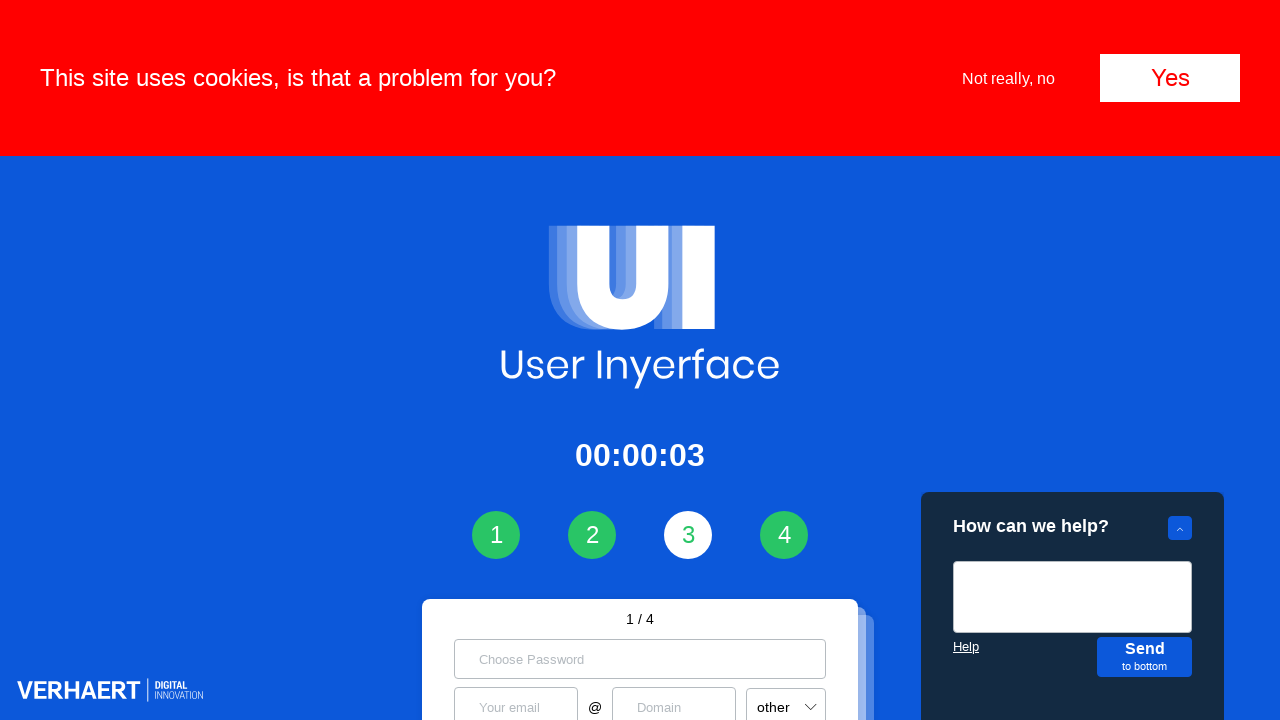

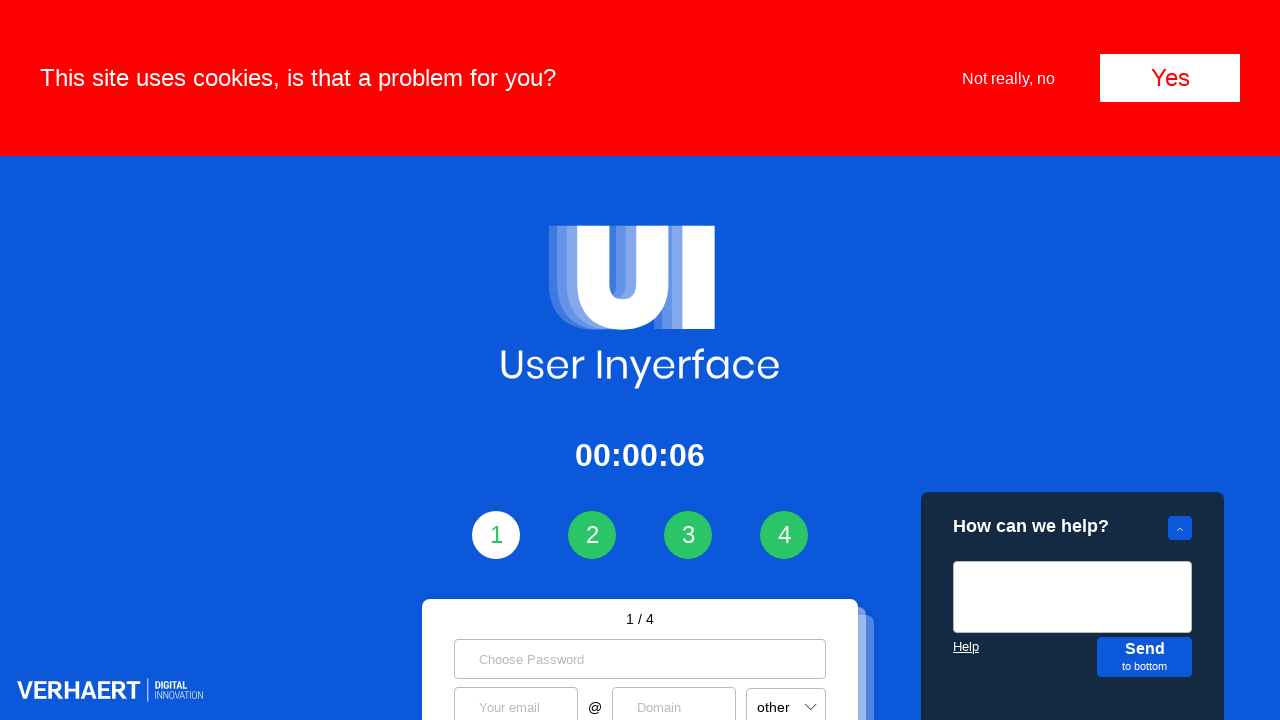